Tests toggling all items as completed then uncompleted using the toggle all checkbox

Starting URL: https://demo.playwright.dev/todomvc

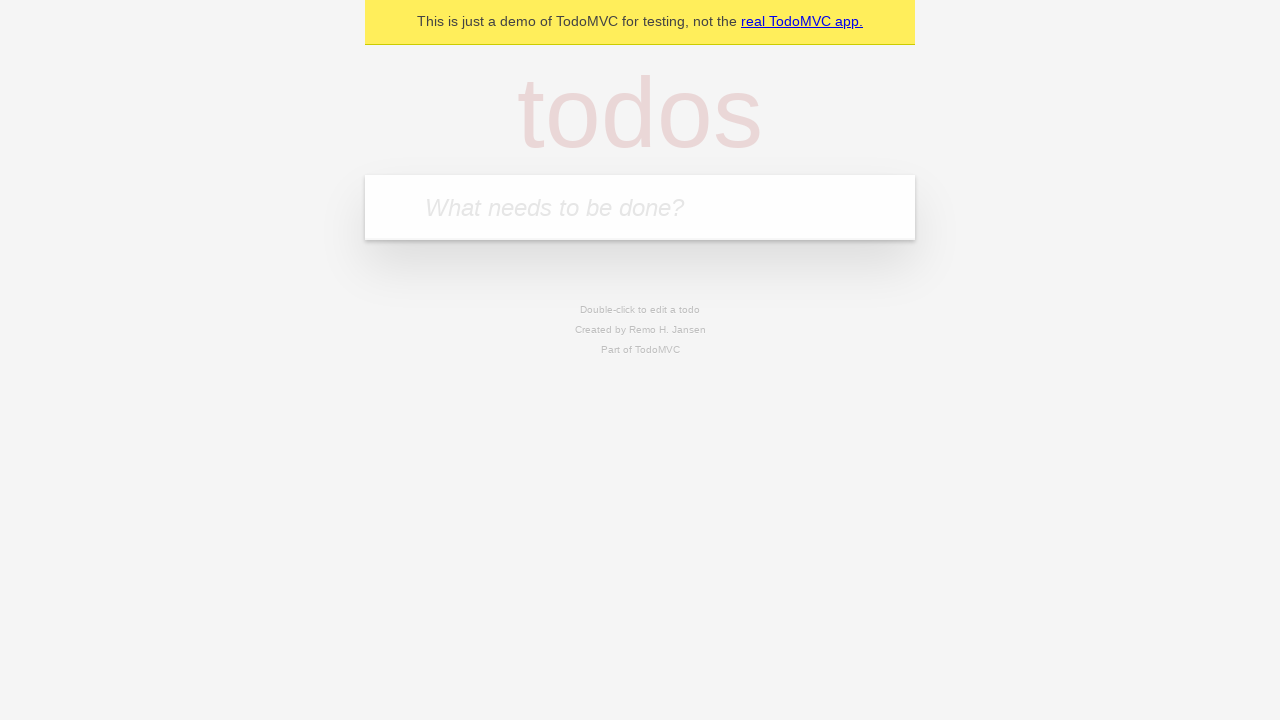

Filled todo input with 'buy some cheese' on internal:attr=[placeholder="What needs to be done?"i]
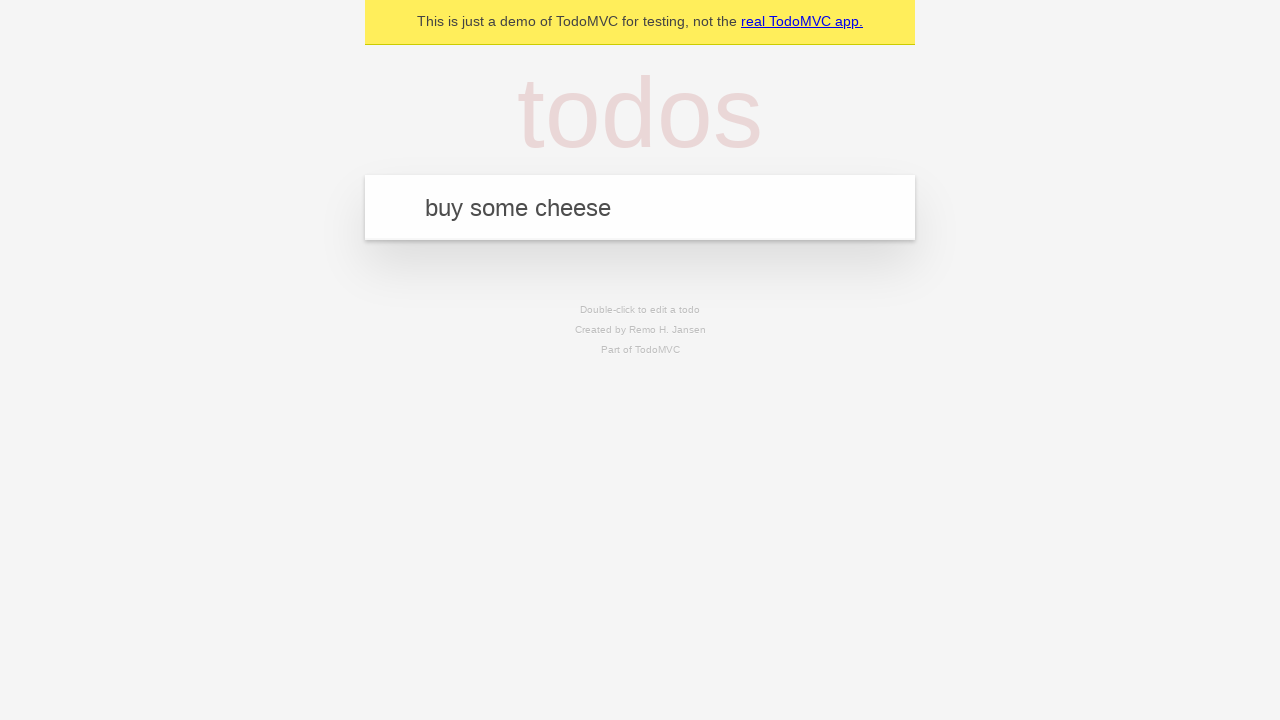

Pressed Enter to add first todo item on internal:attr=[placeholder="What needs to be done?"i]
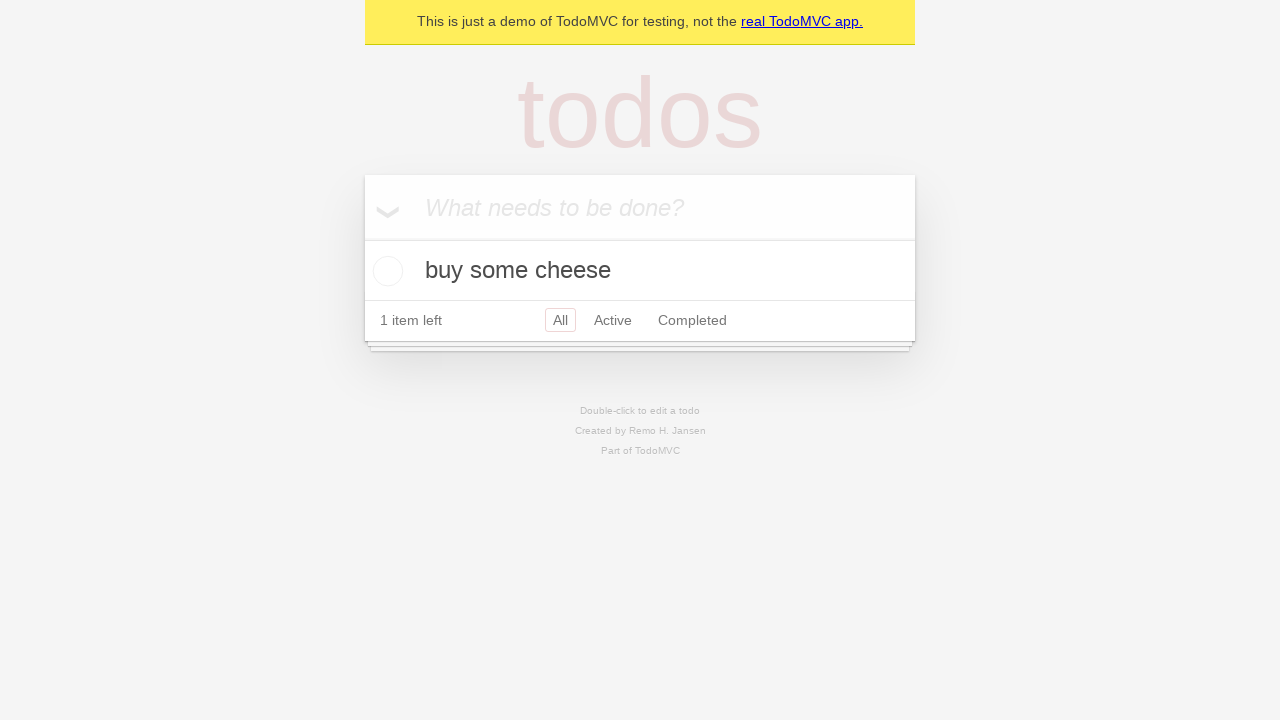

Filled todo input with 'feed the cat' on internal:attr=[placeholder="What needs to be done?"i]
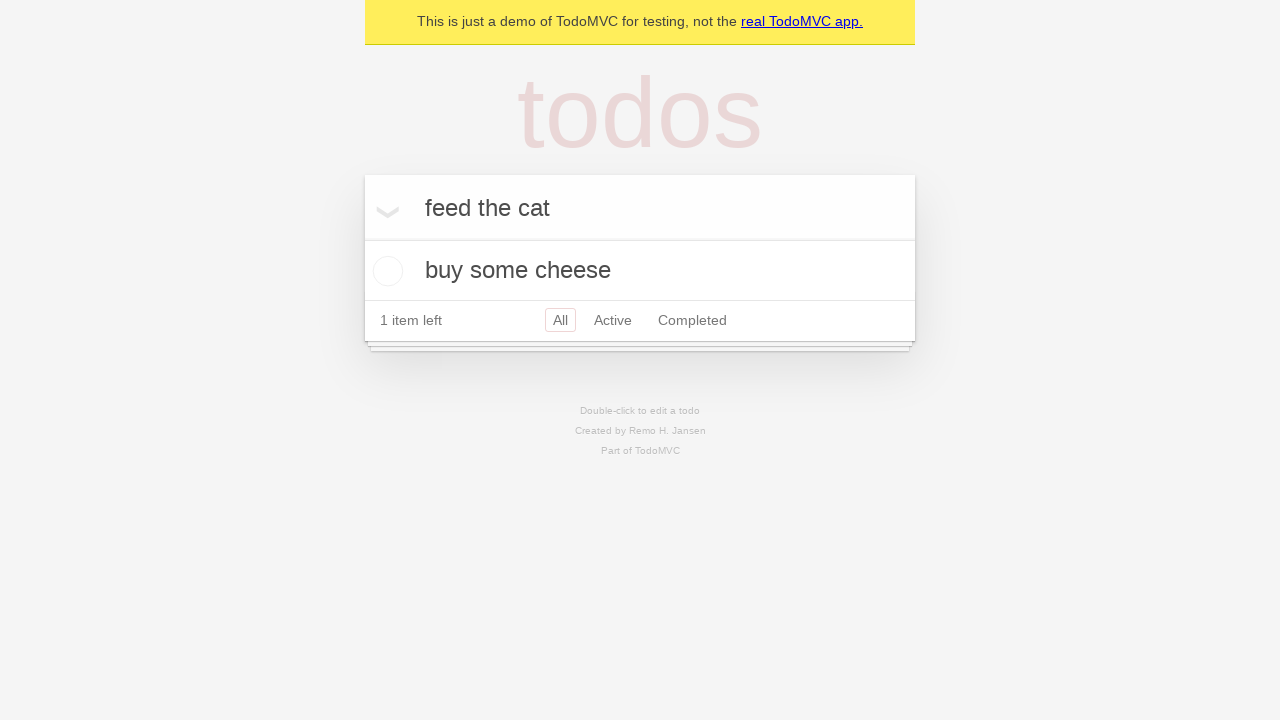

Pressed Enter to add second todo item on internal:attr=[placeholder="What needs to be done?"i]
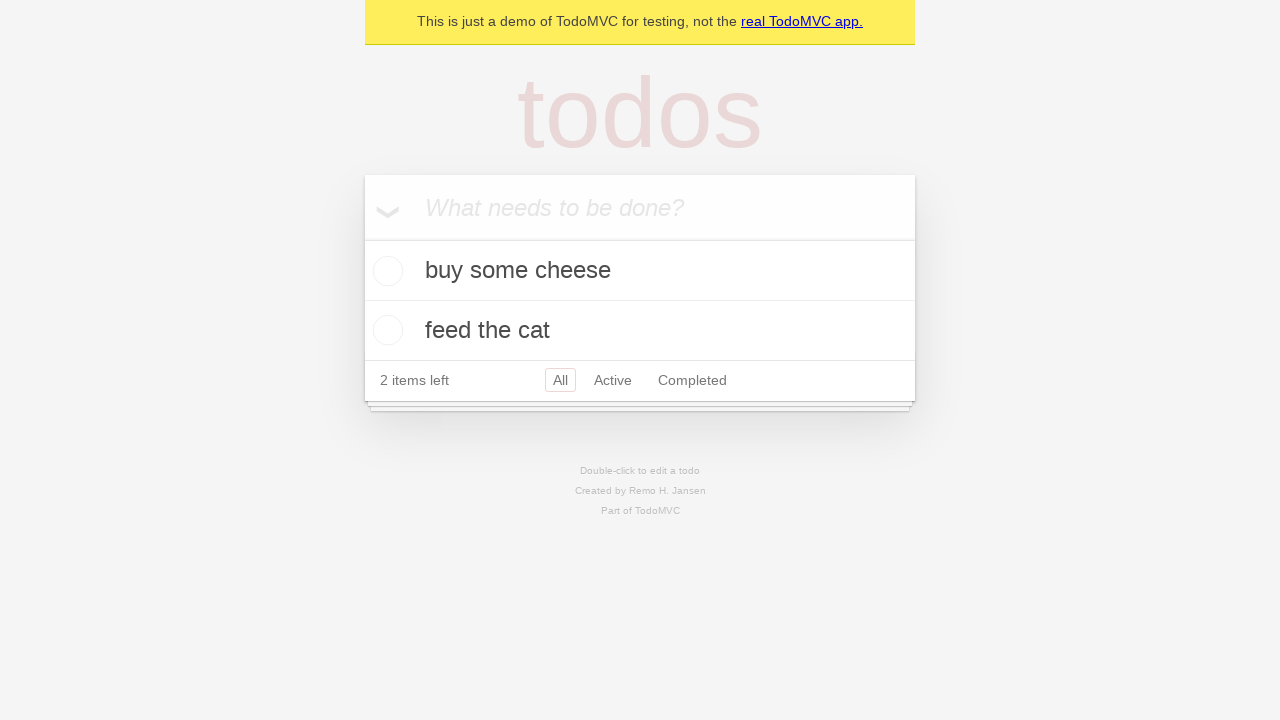

Filled todo input with 'book a doctors appointment' on internal:attr=[placeholder="What needs to be done?"i]
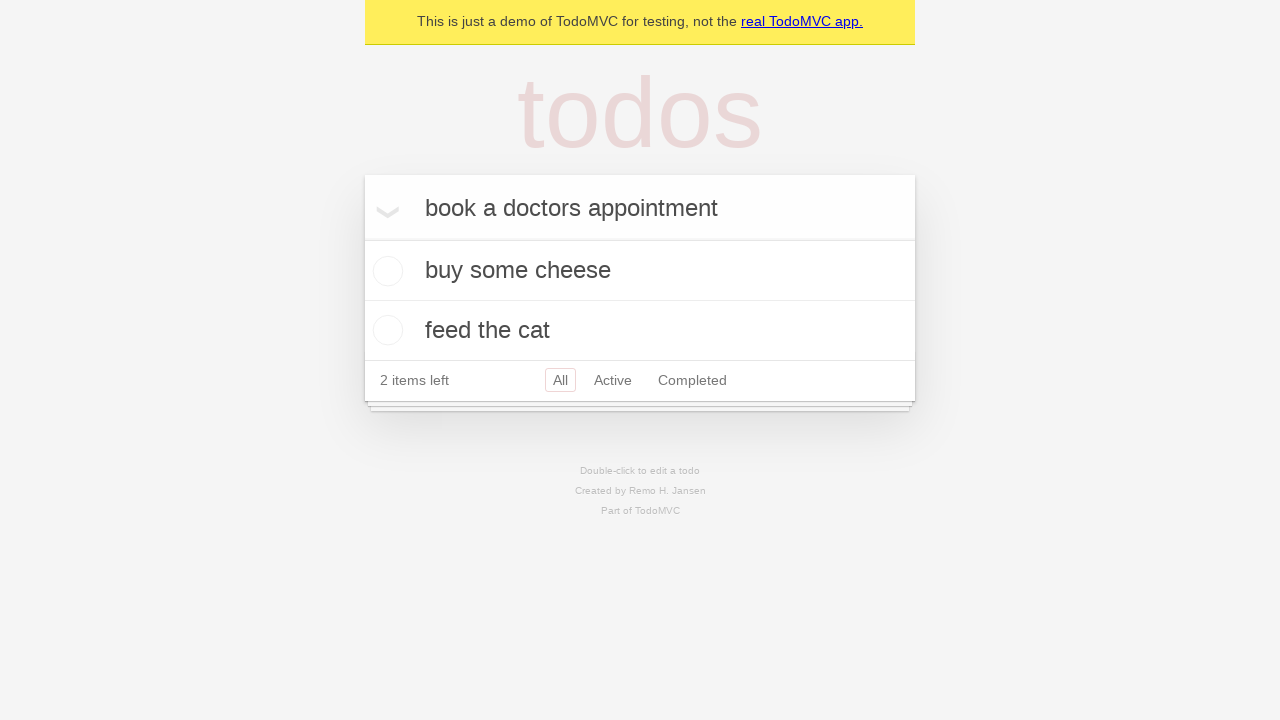

Pressed Enter to add third todo item on internal:attr=[placeholder="What needs to be done?"i]
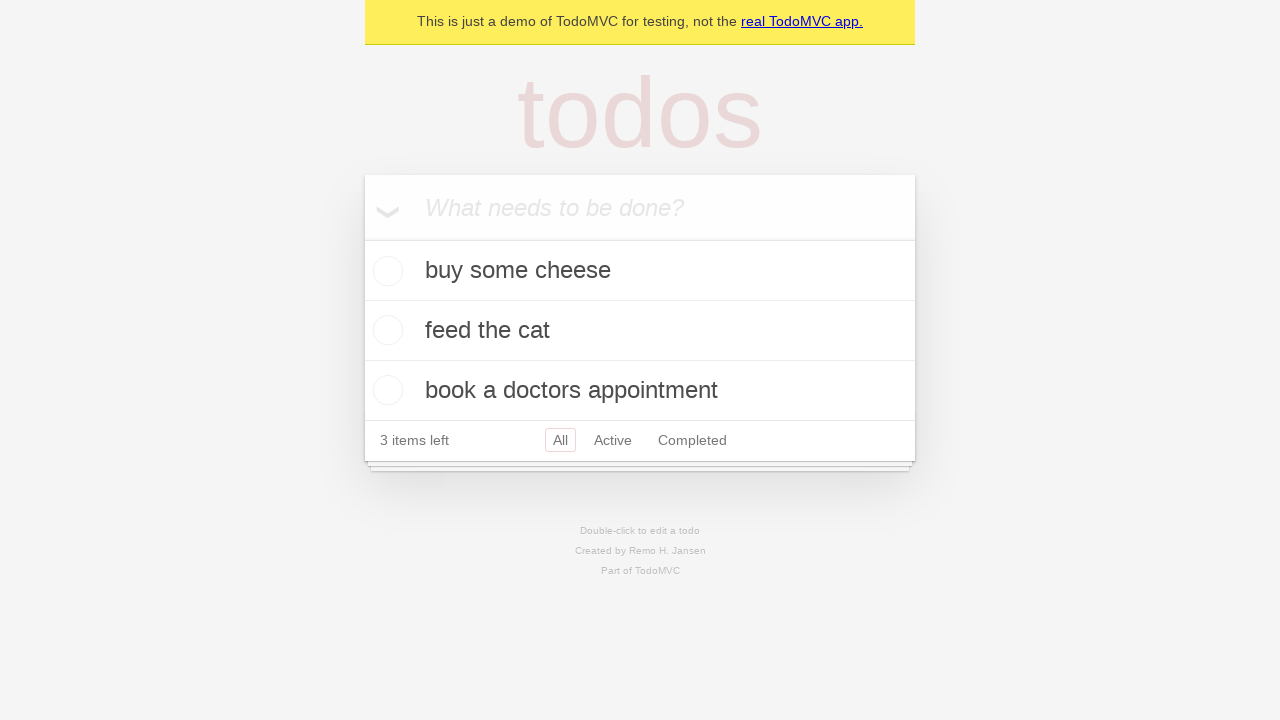

Clicked toggle all checkbox to mark all items as complete at (362, 238) on internal:label="Mark all as complete"i
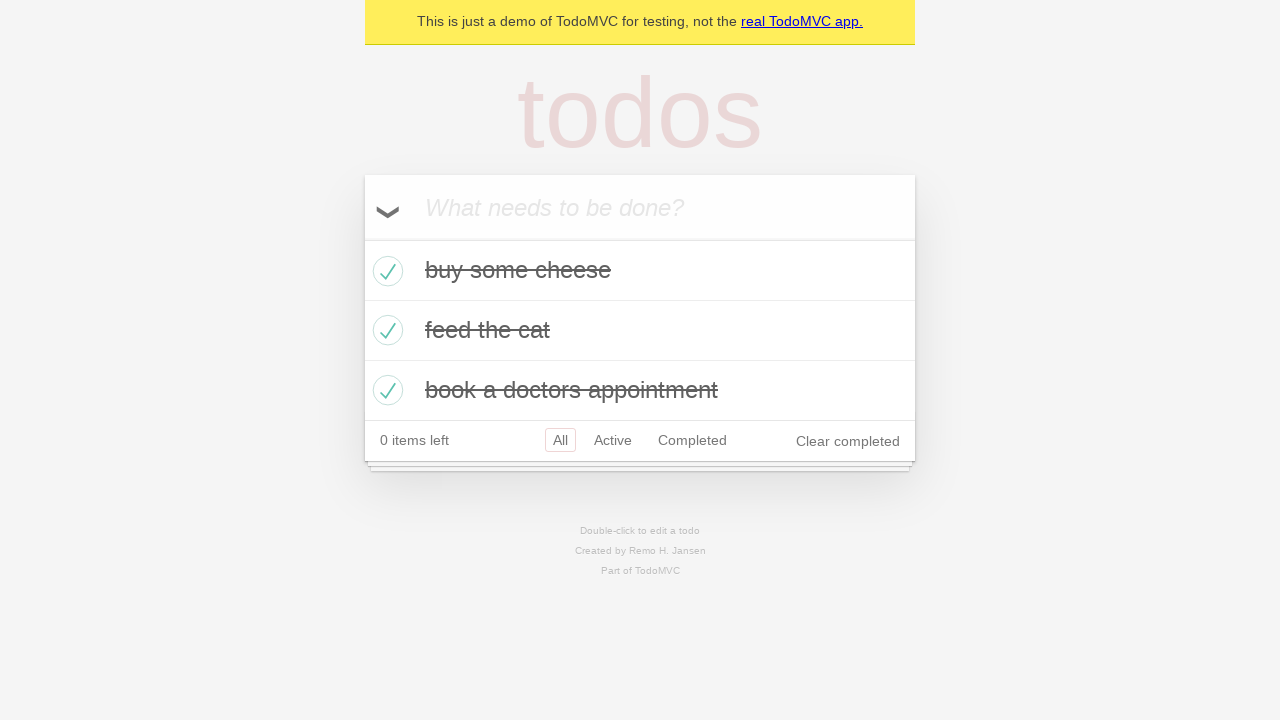

Clicked toggle all checkbox to unmark all items as complete at (362, 238) on internal:label="Mark all as complete"i
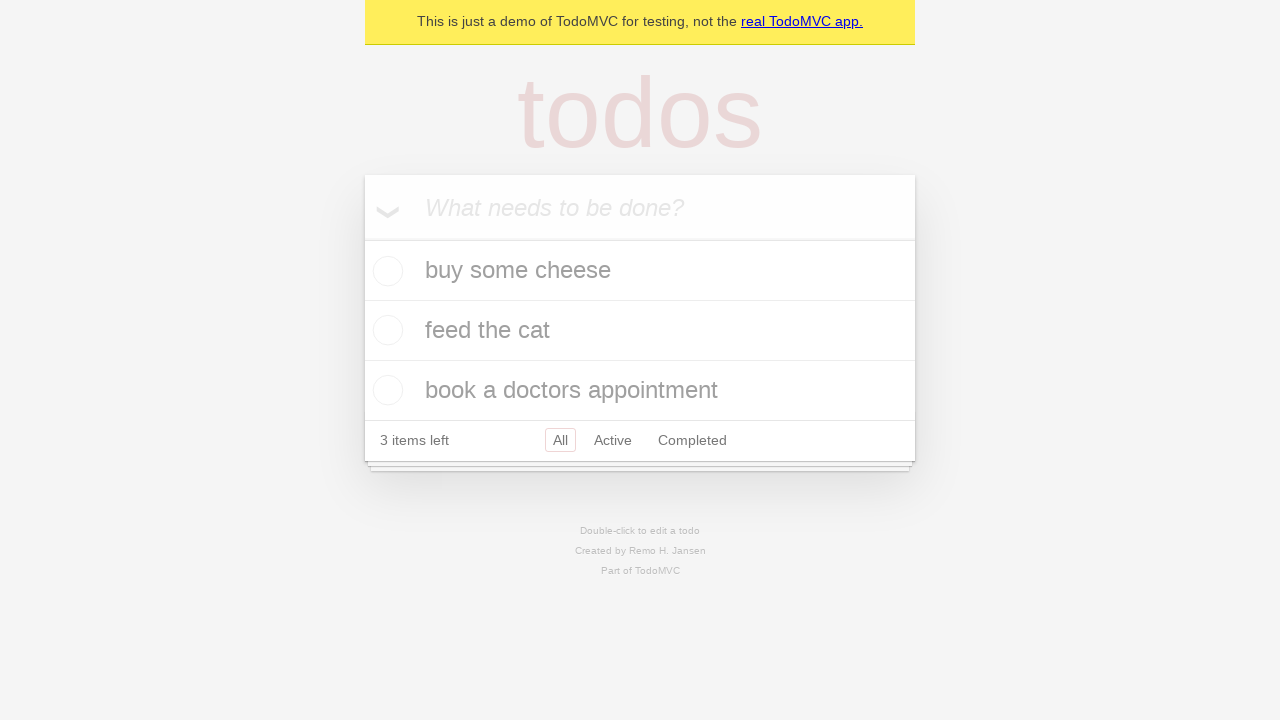

Verified todo items are present on the page
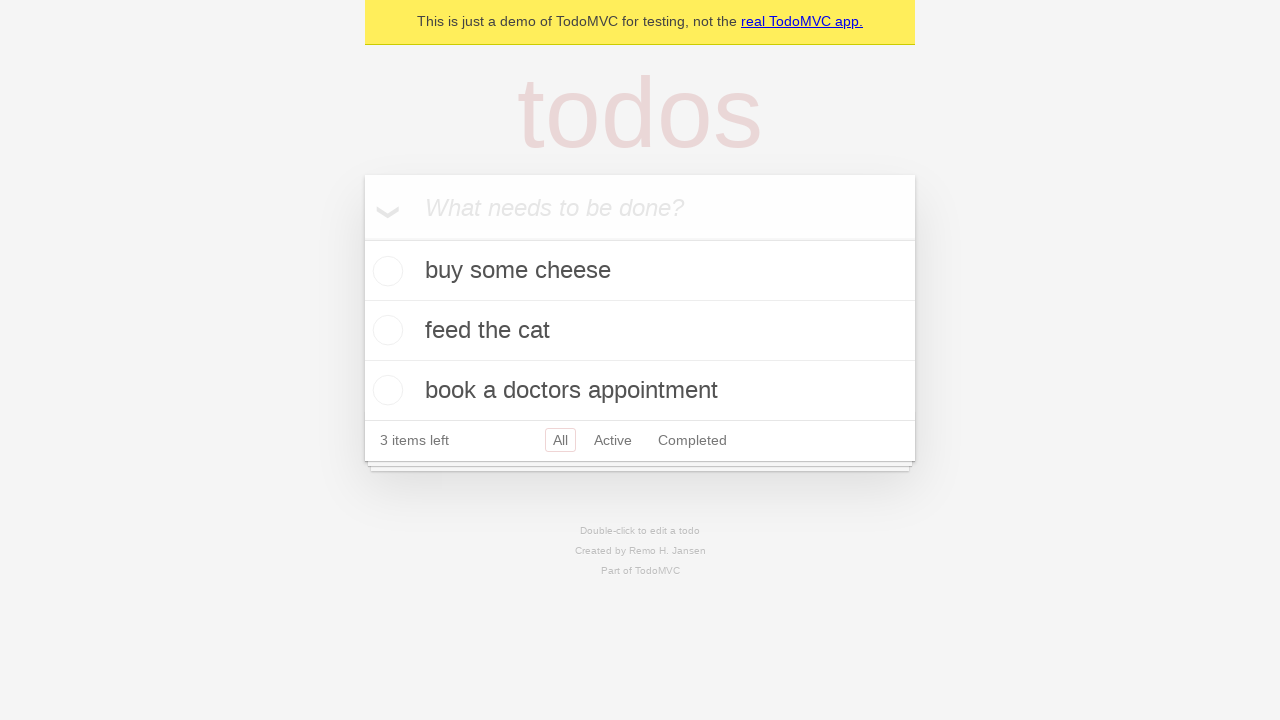

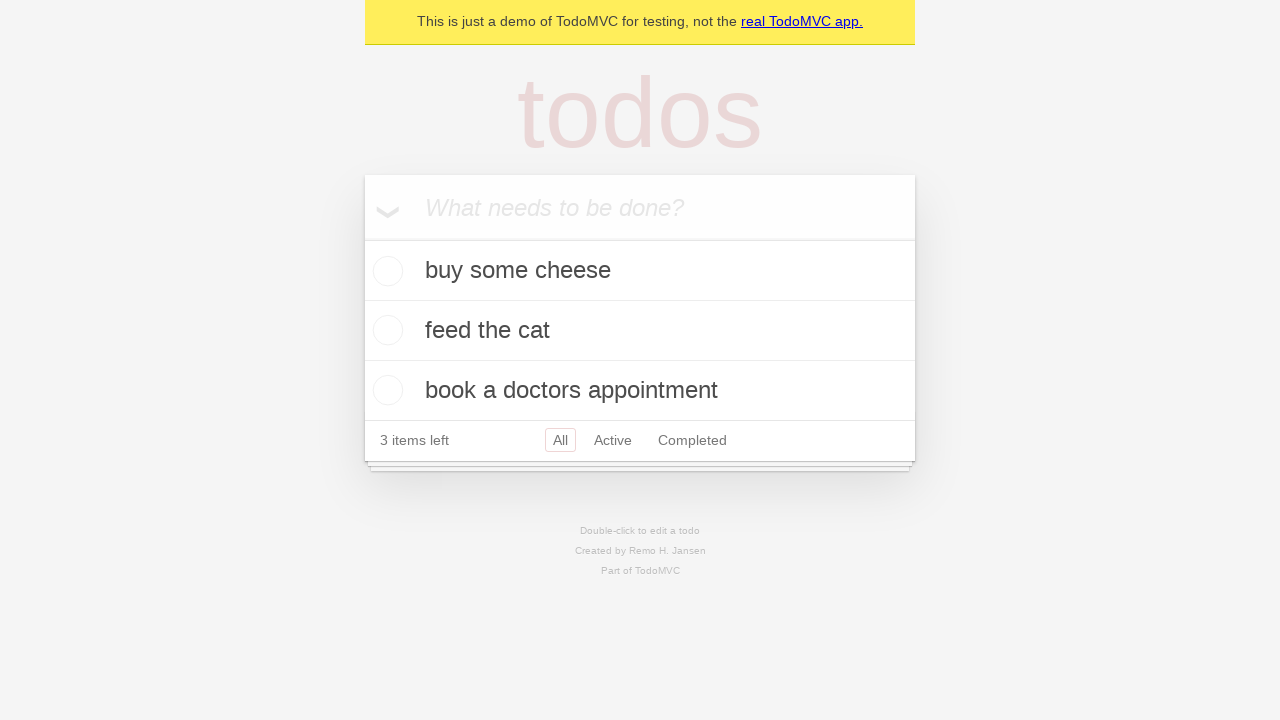